Clicks on the "Where to Start" link and verifies the page header text

Starting URL: https://www.w3schools.com/

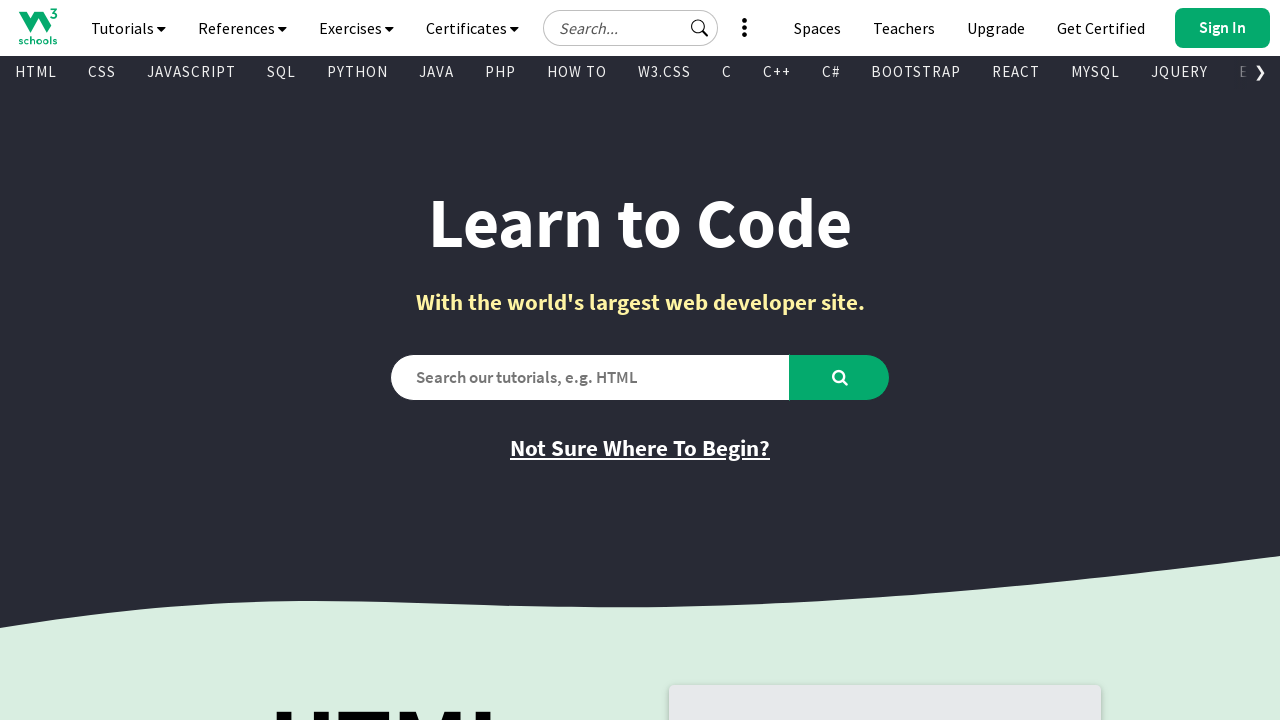

Clicked on the 'Where to Start' link at (640, 448) on xpath=//a[@href = 'where_to_start.asp']
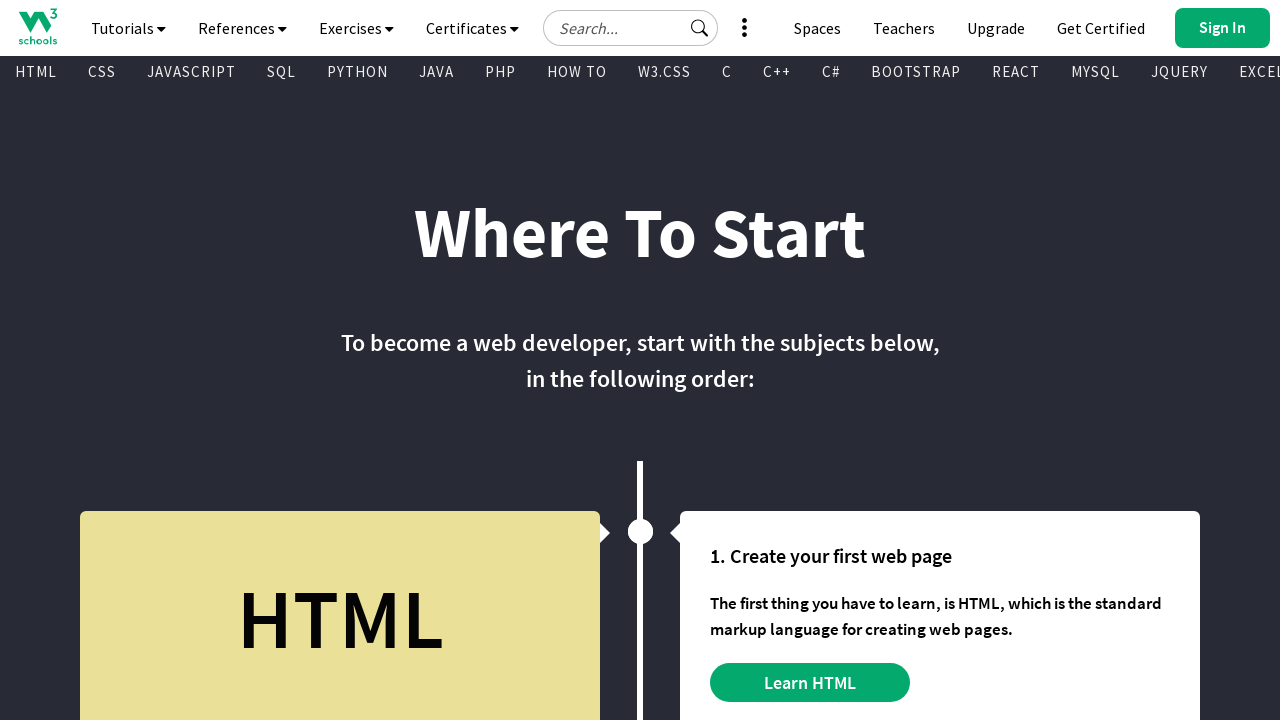

Page header 'Where To Start' loaded and verified
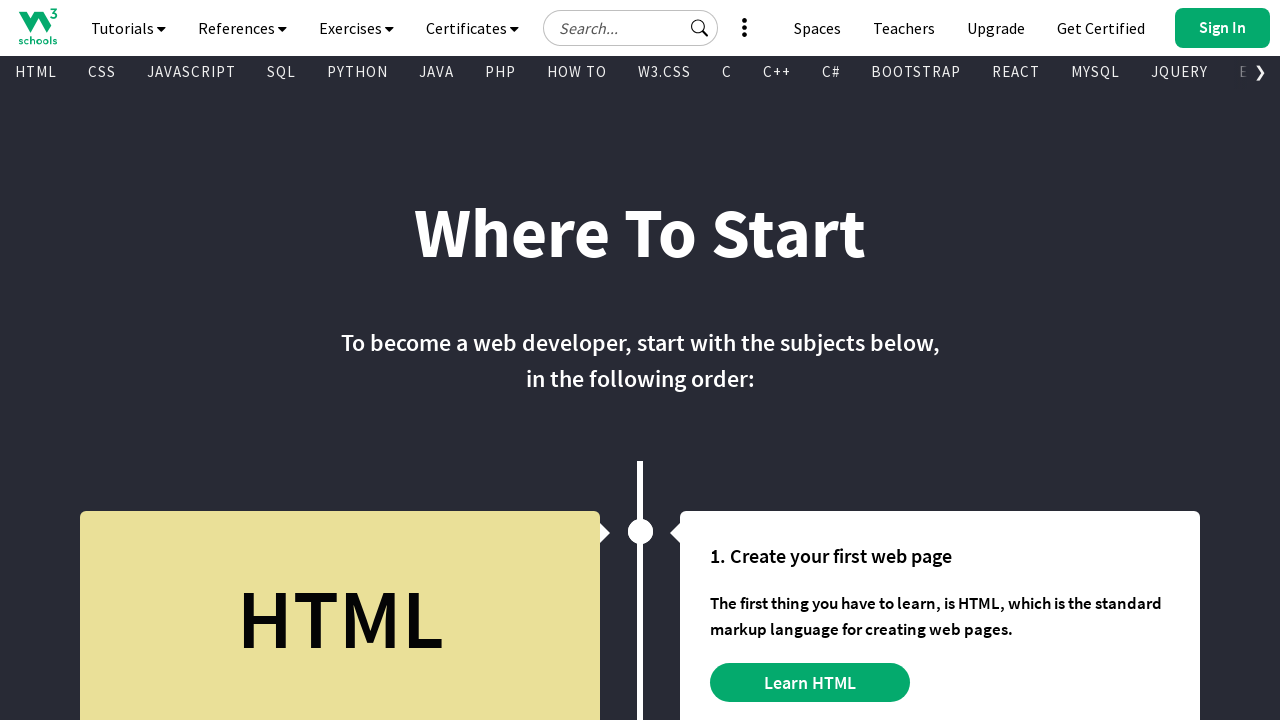

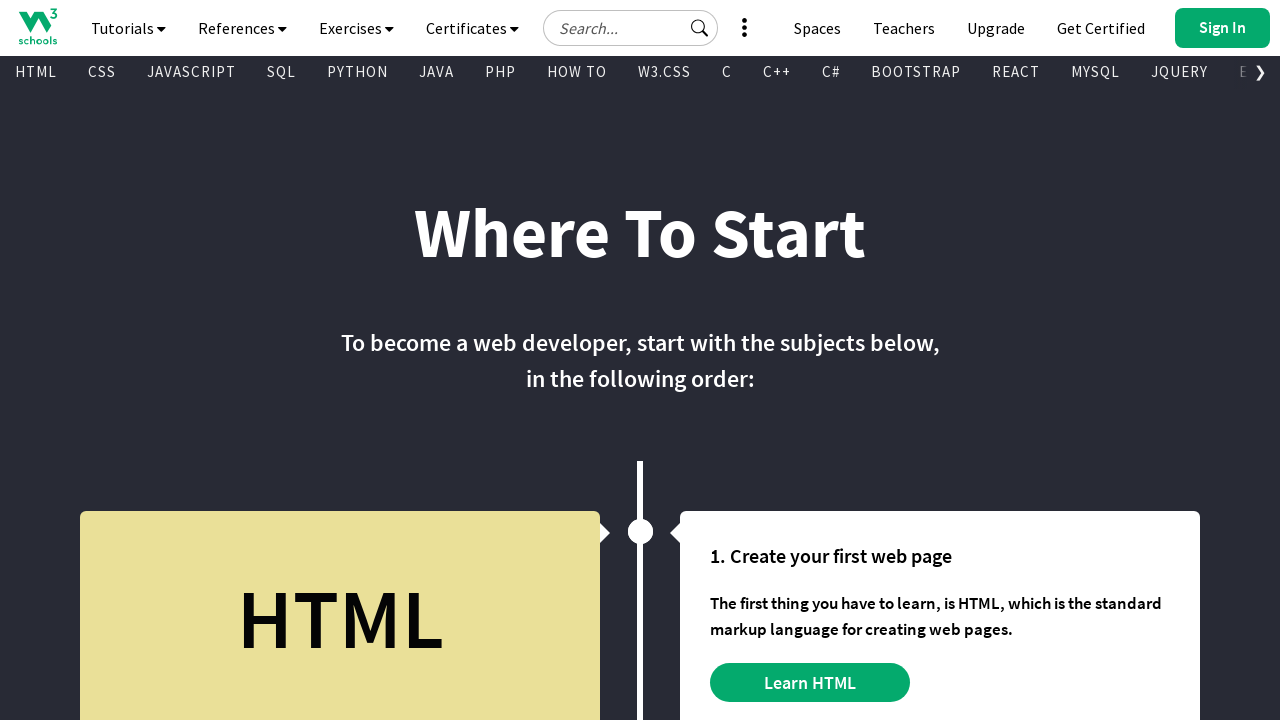